Tests window handling by opening a link in a new window, extracting text from the new window, and using it to fill a form field in the original window

Starting URL: https://rahulshettyacademy.com/loginpagePractise/

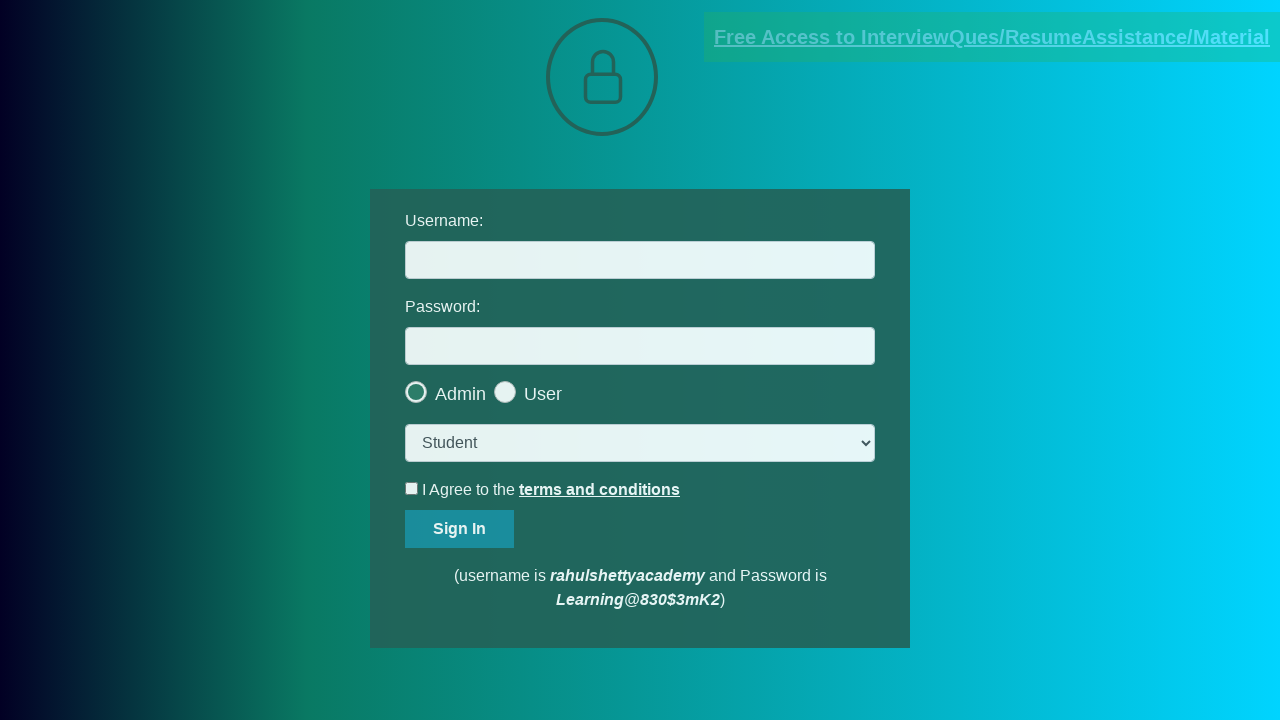

Clicked blinking text link to open new window at (992, 37) on a.blinkingText
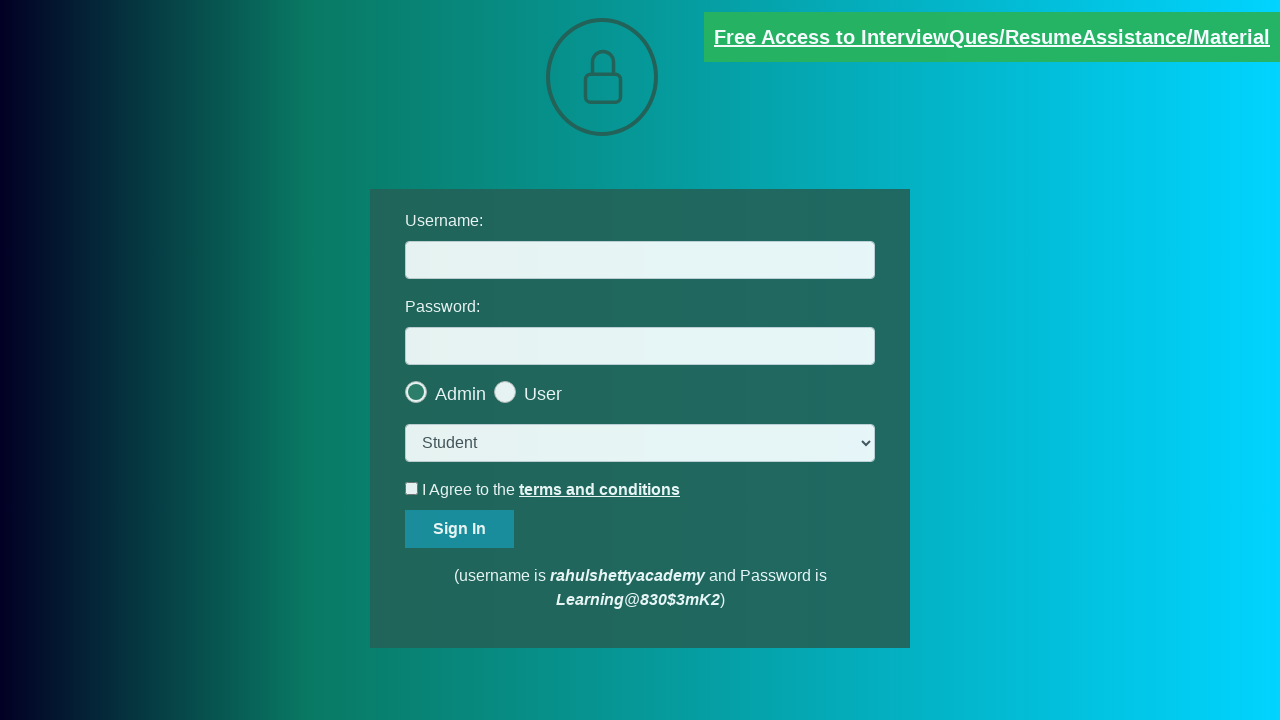

New window opened and captured
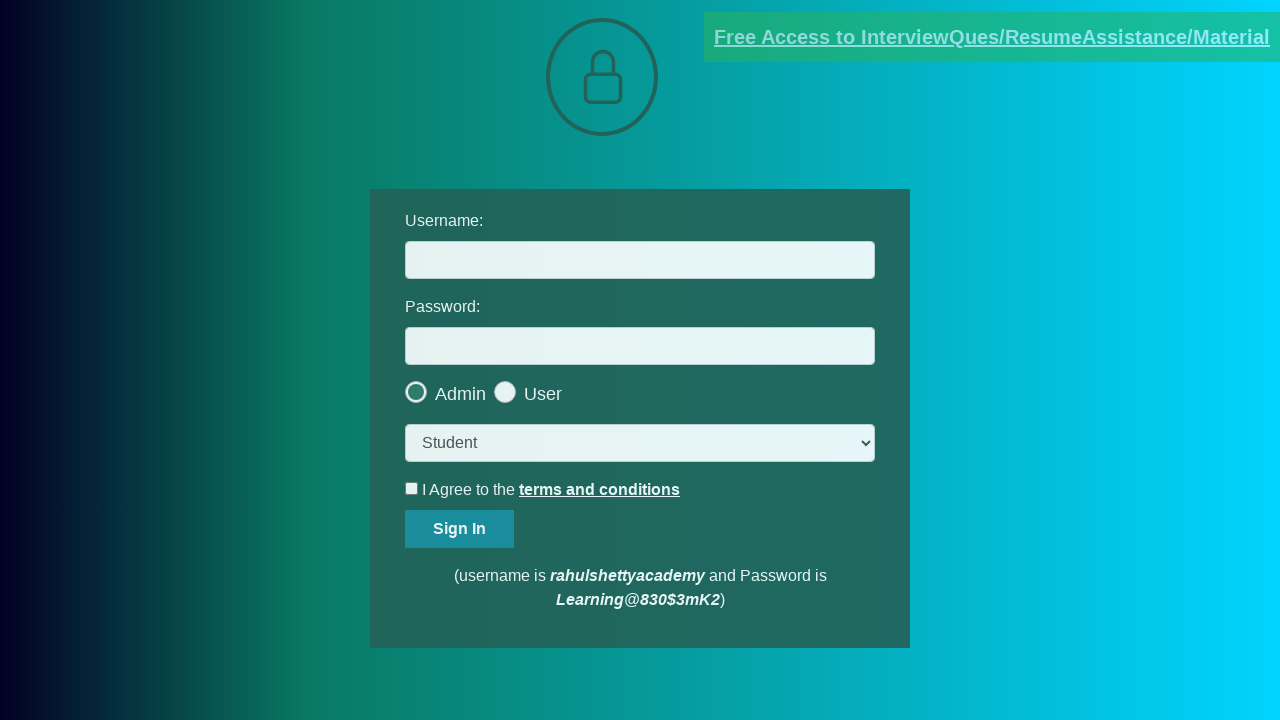

Extracted text content from new window
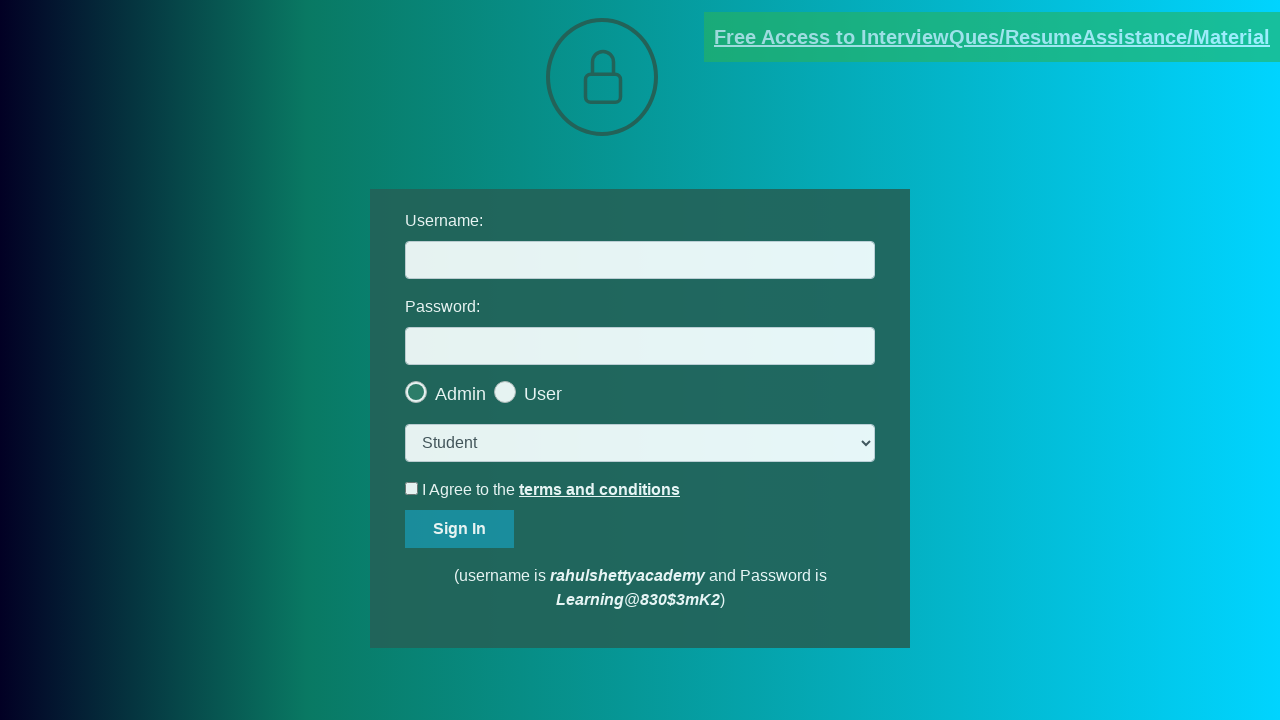

Parsed email address from text: mentor@rahulshettyacademy.com
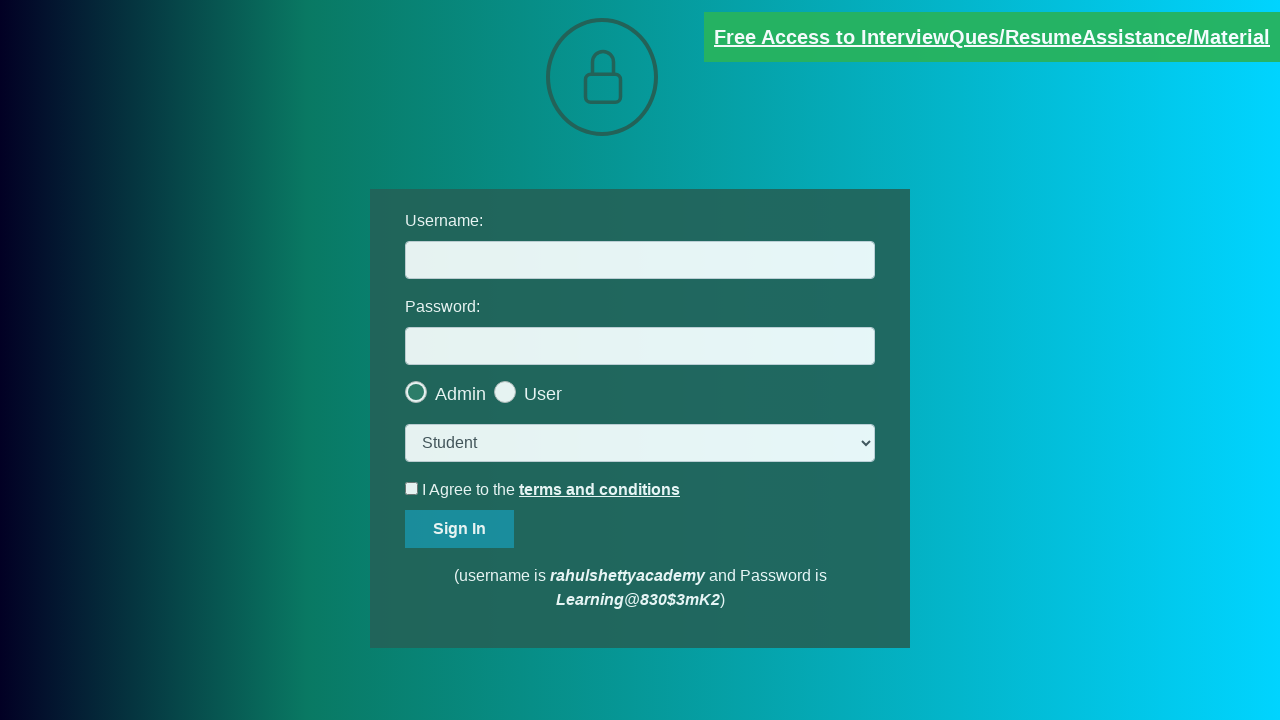

Closed new window
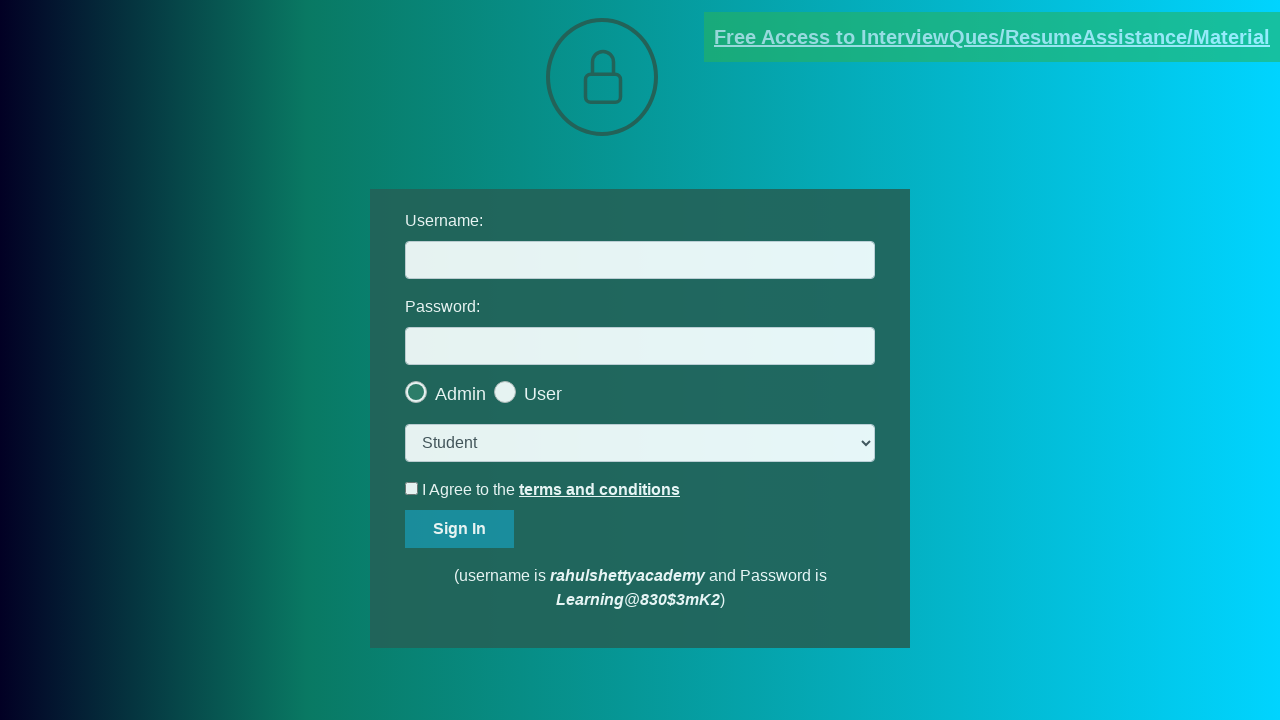

Filled username field with extracted email: mentor@rahulshettyacademy.com on input#username
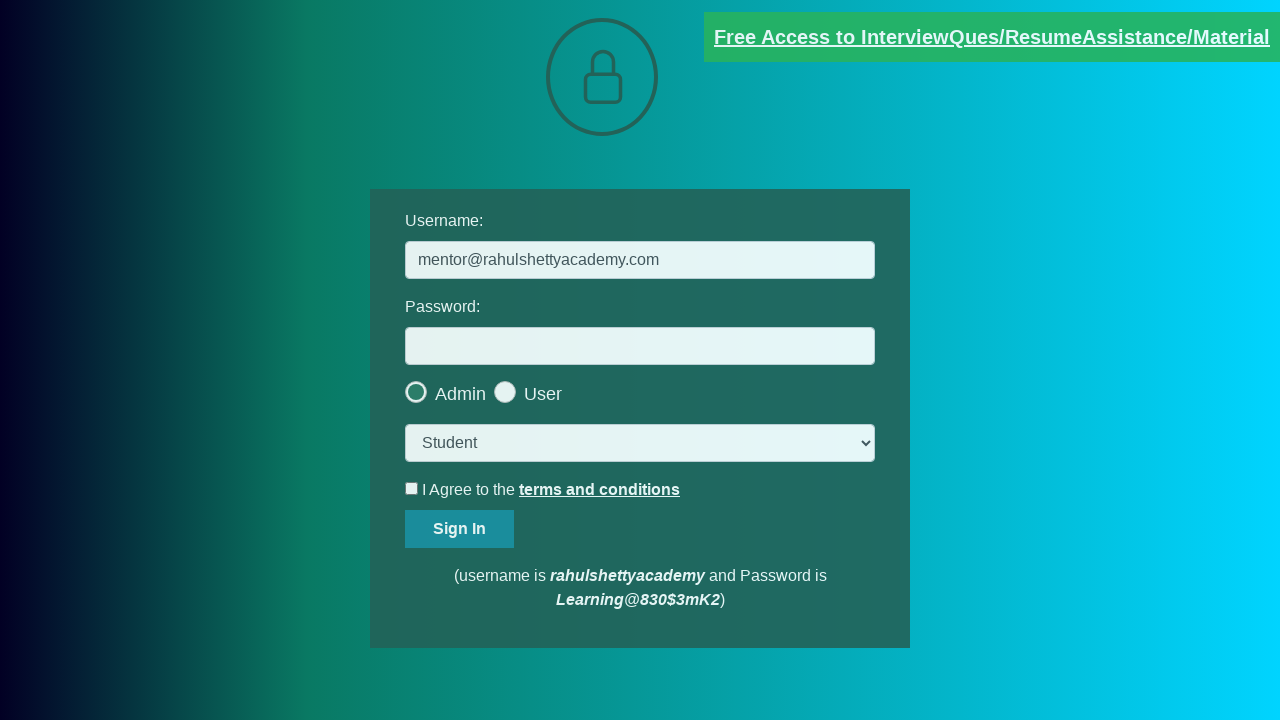

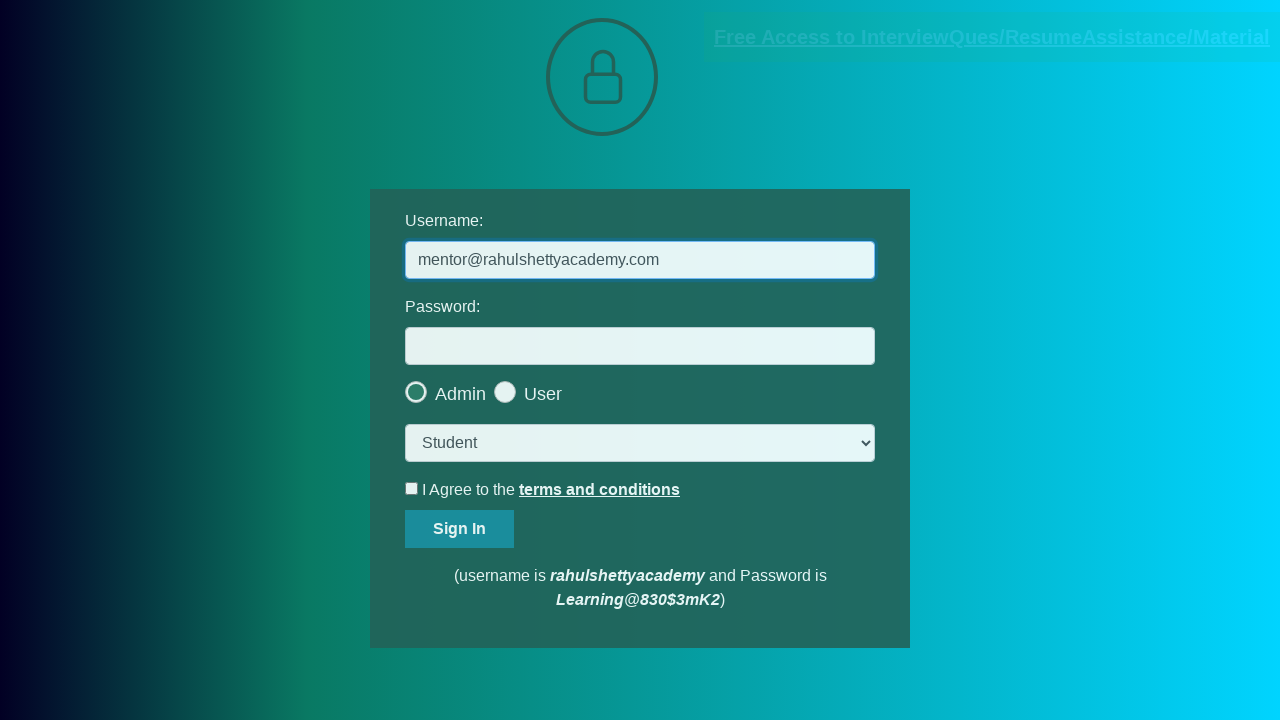